Tests radio button functionality on Singapore Airlines booking page by checking initial state and toggling between book flights and redeem flights options

Starting URL: https://www.singaporeair.com/en_UK/plan-and-book/your-booking/searchFlight/#/book/bookflight

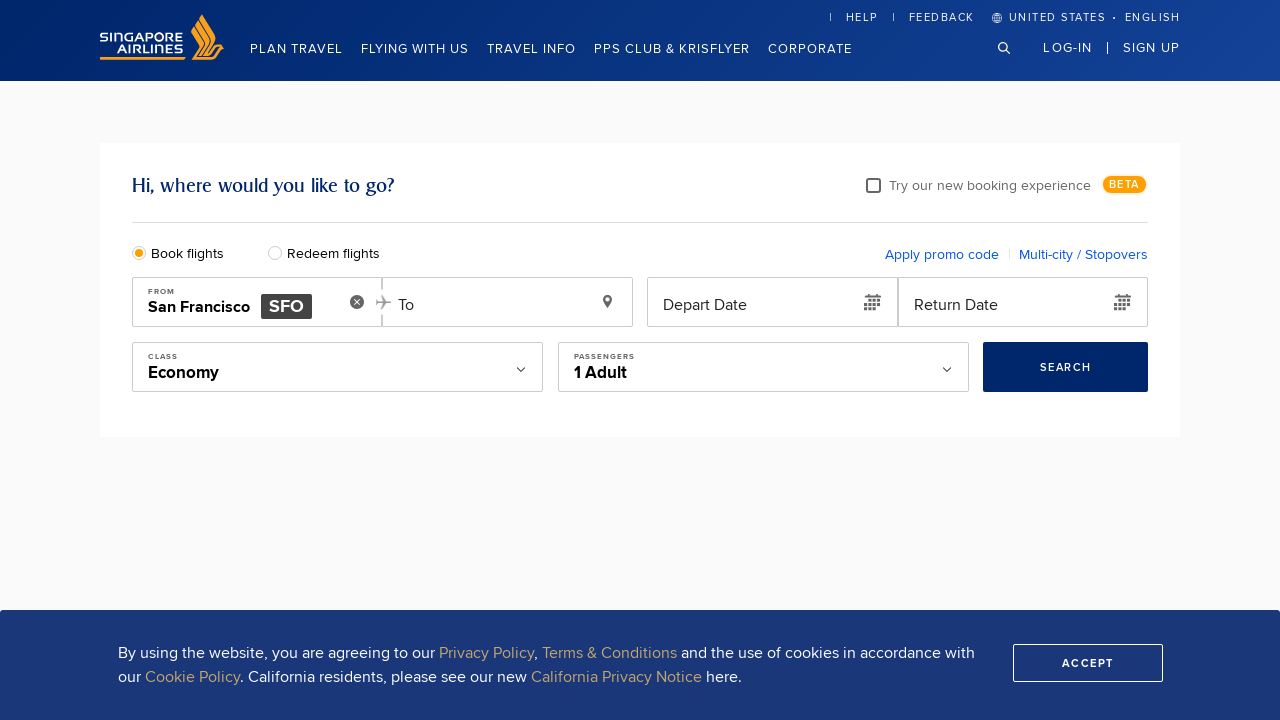

Located 'Book Flights' radio button
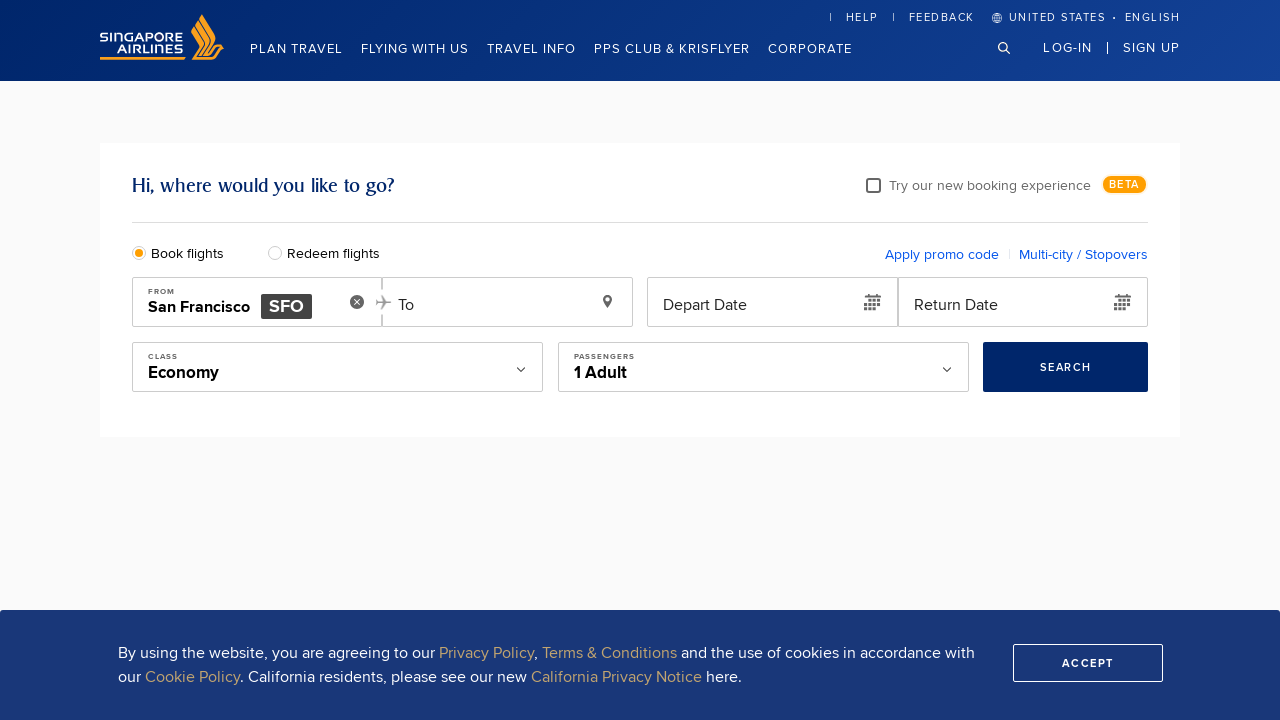

Checked initial state of 'Book Flights' radio button
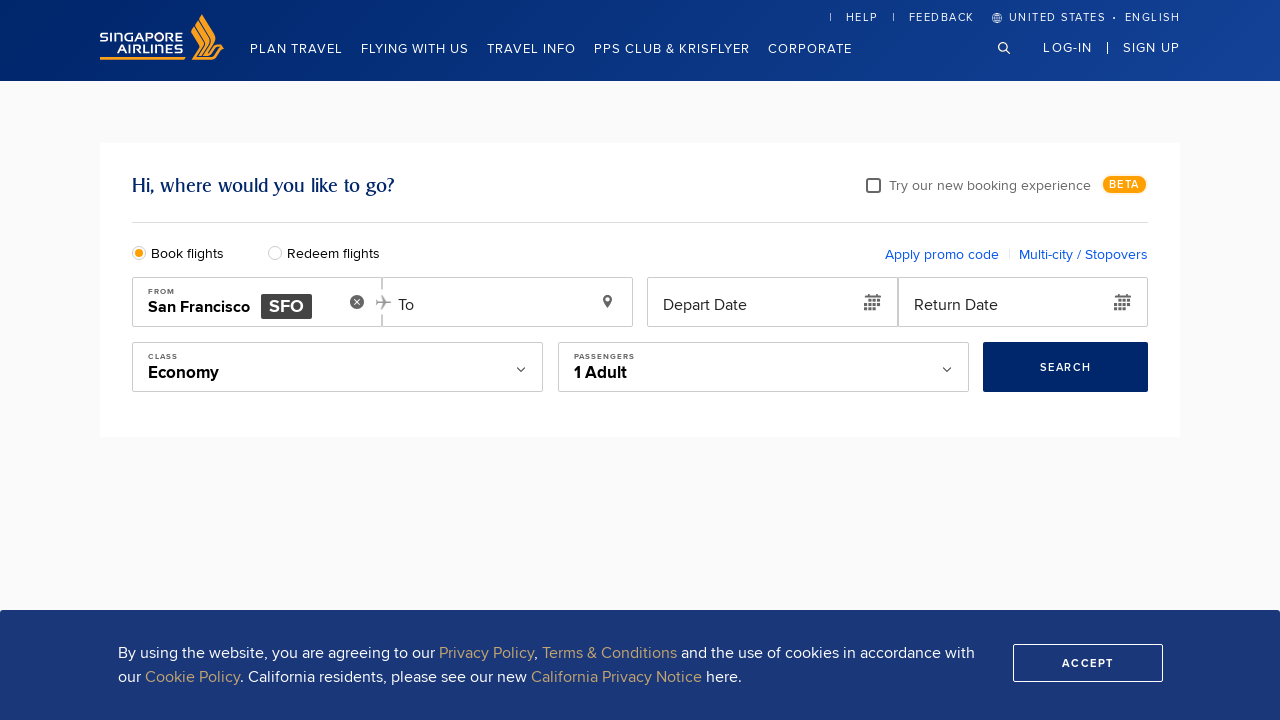

Located 'Redeem Flights' radio button
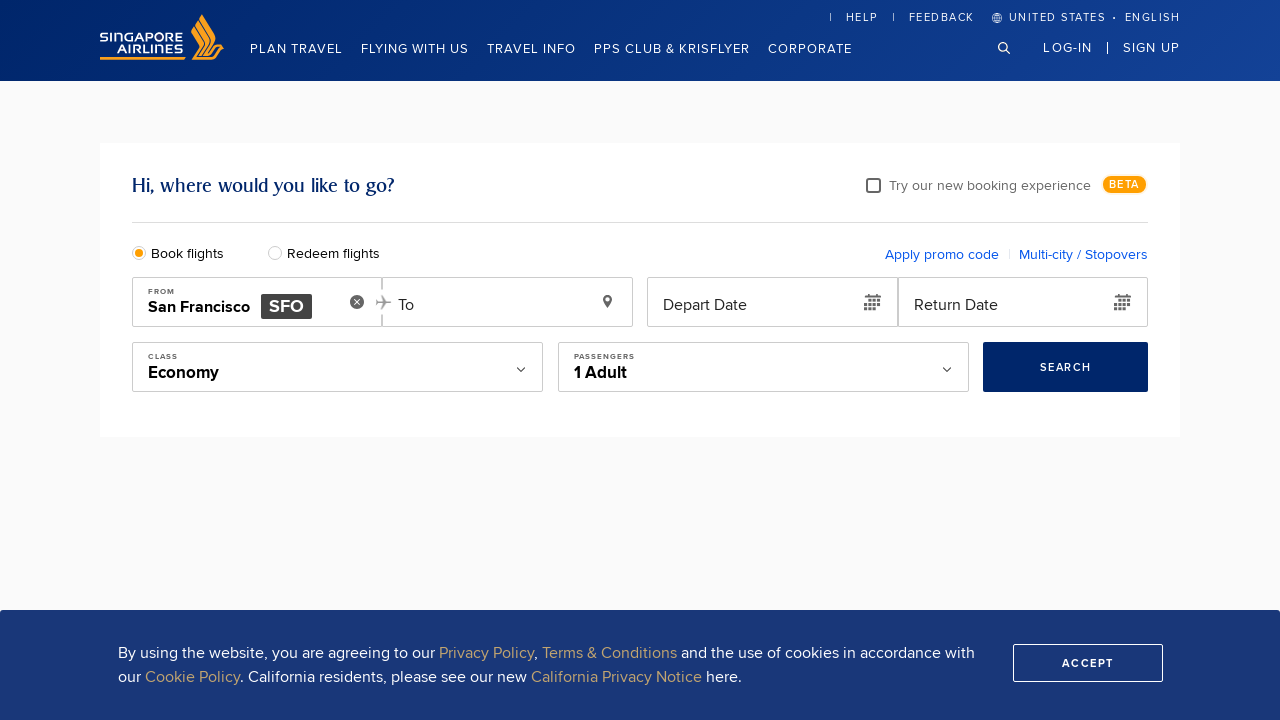

Clicked 'Redeem Flights' radio button at (280, 252) on #redeemFlights
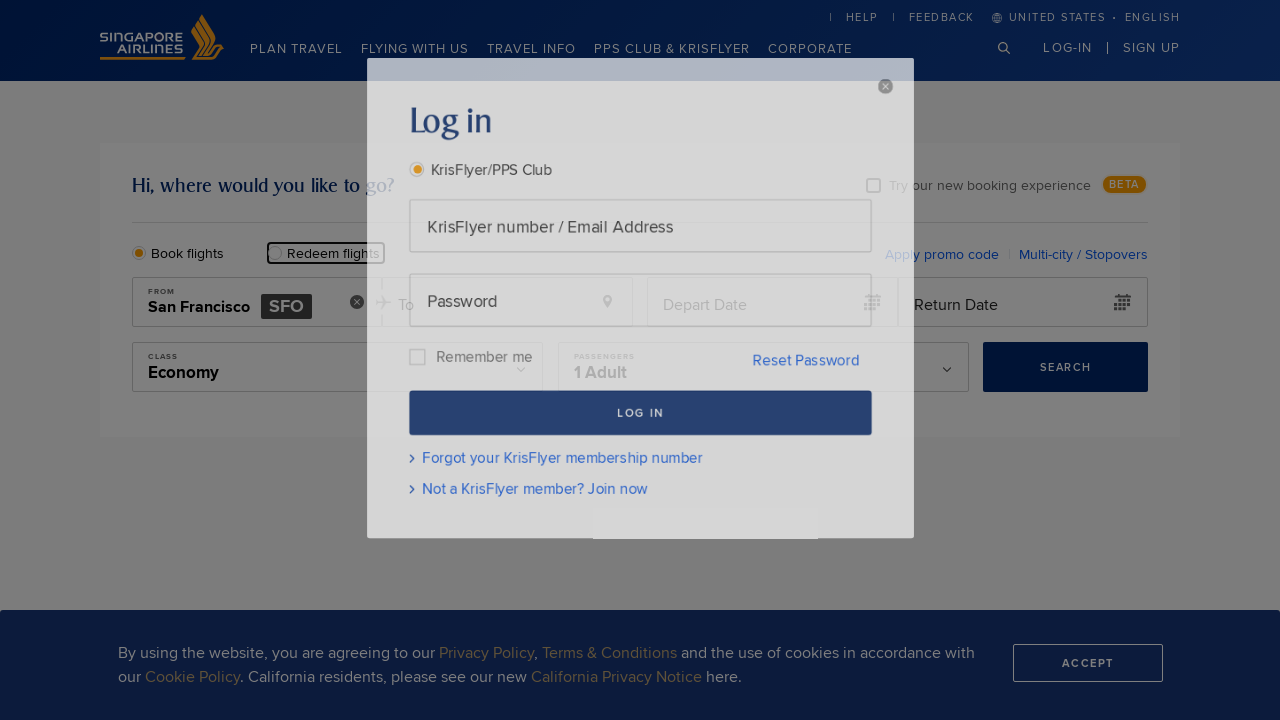

Verified 'Redeem Flights' radio button is now selected
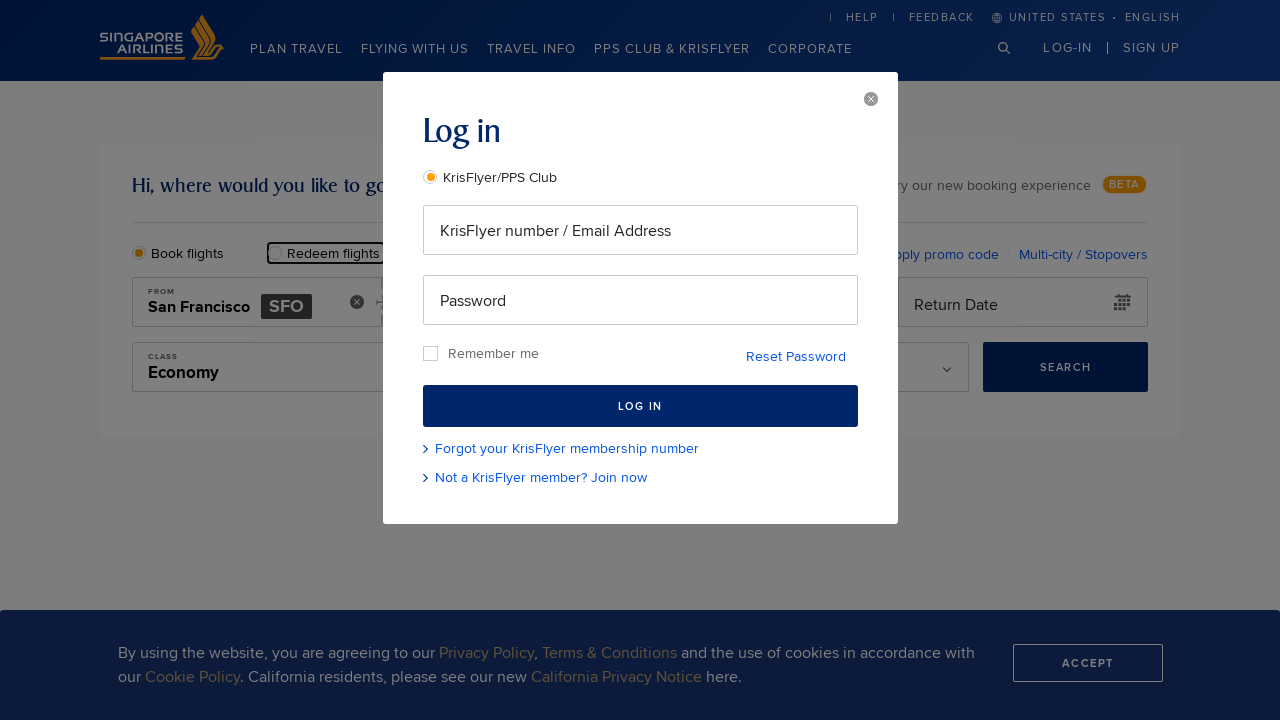

Verified 'Book Flights' radio button is now unselected
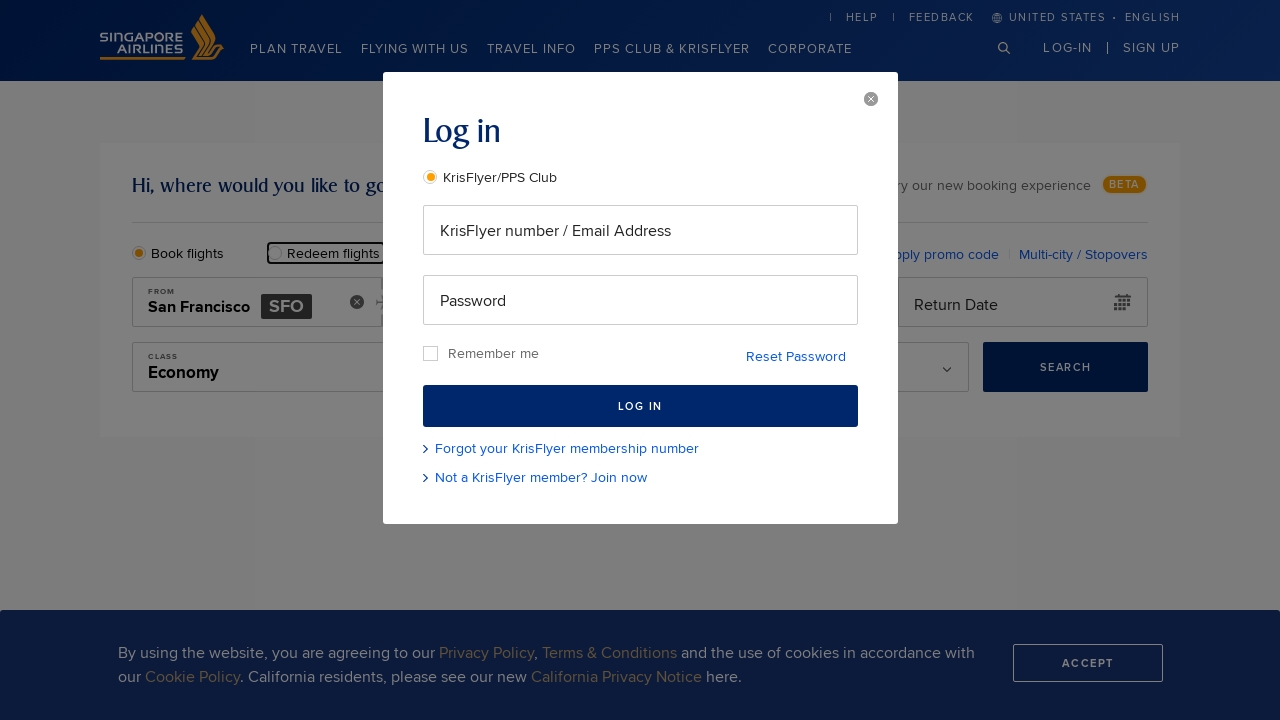

Counted total radio buttons with name 'book-flight-radio'
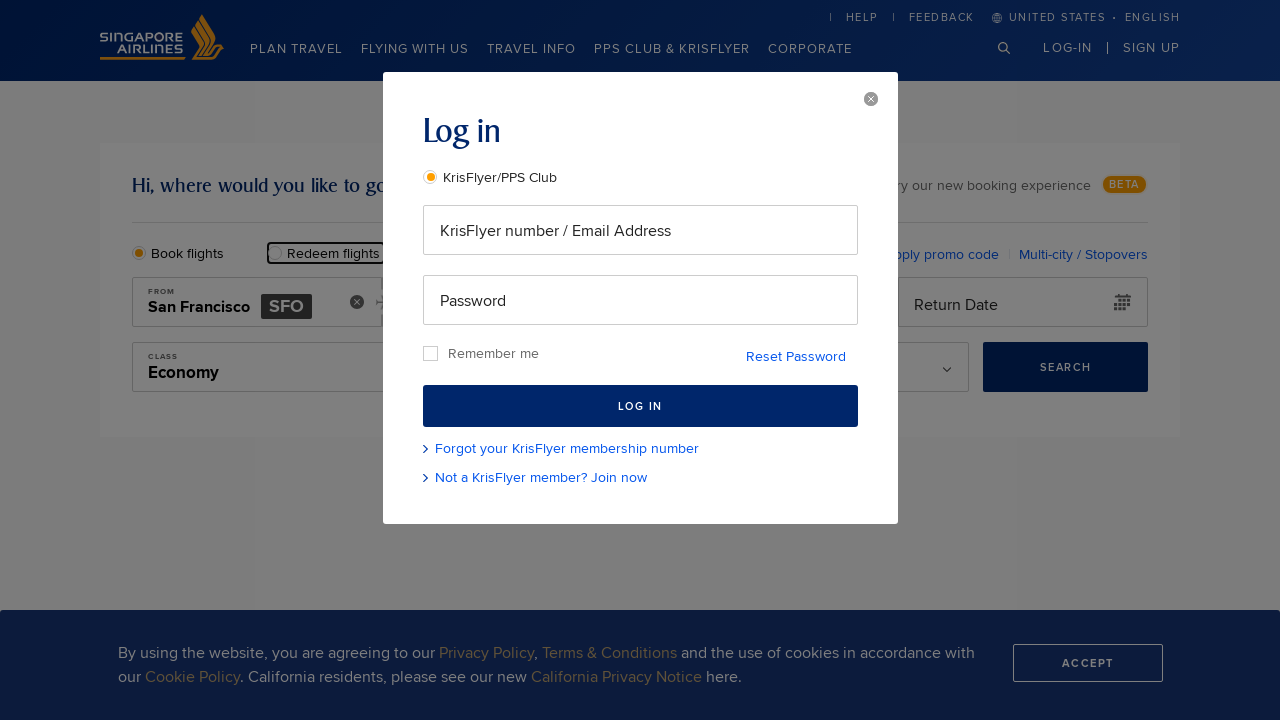

Printed radio button count
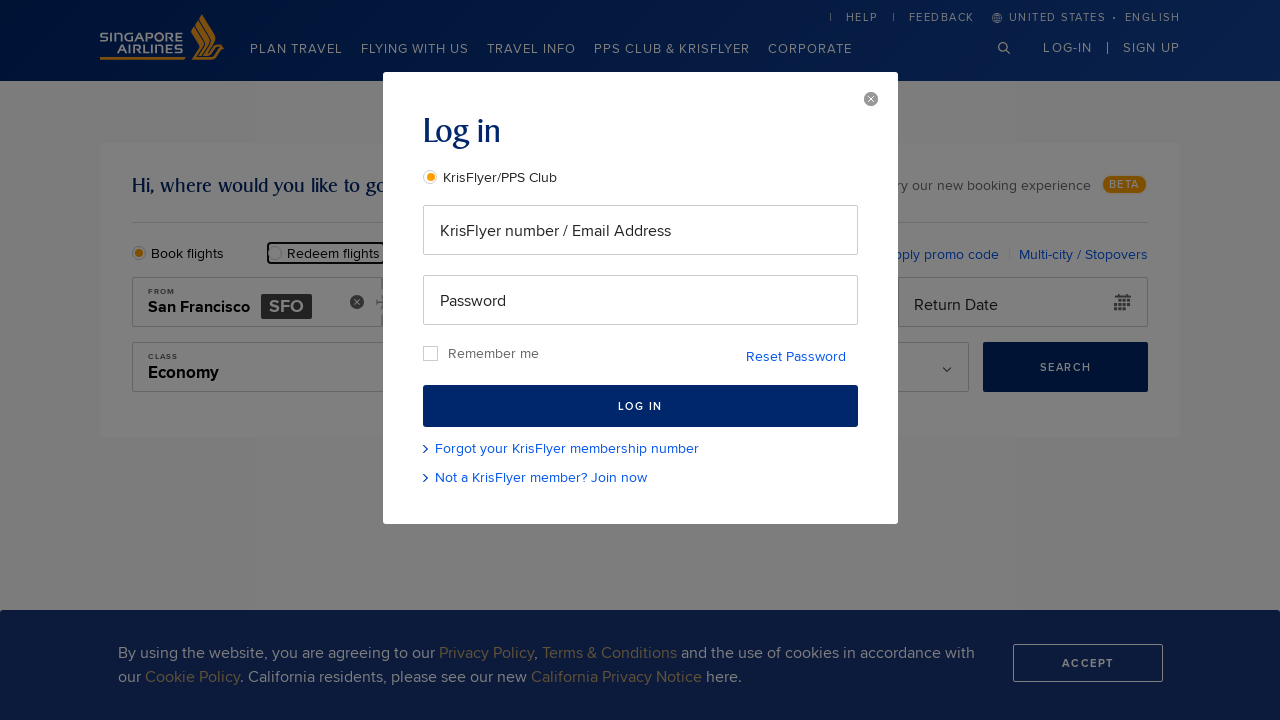

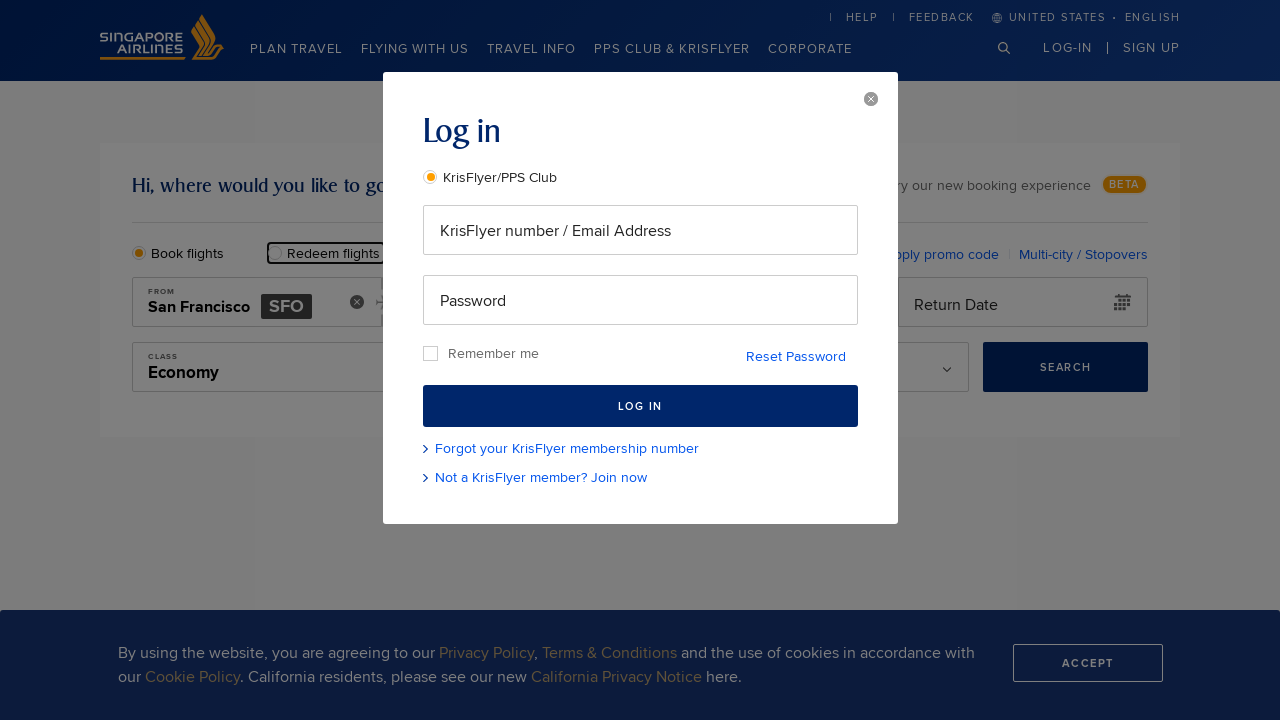